Tests that the text input field is cleared after adding a todo item

Starting URL: https://demo.playwright.dev/todomvc

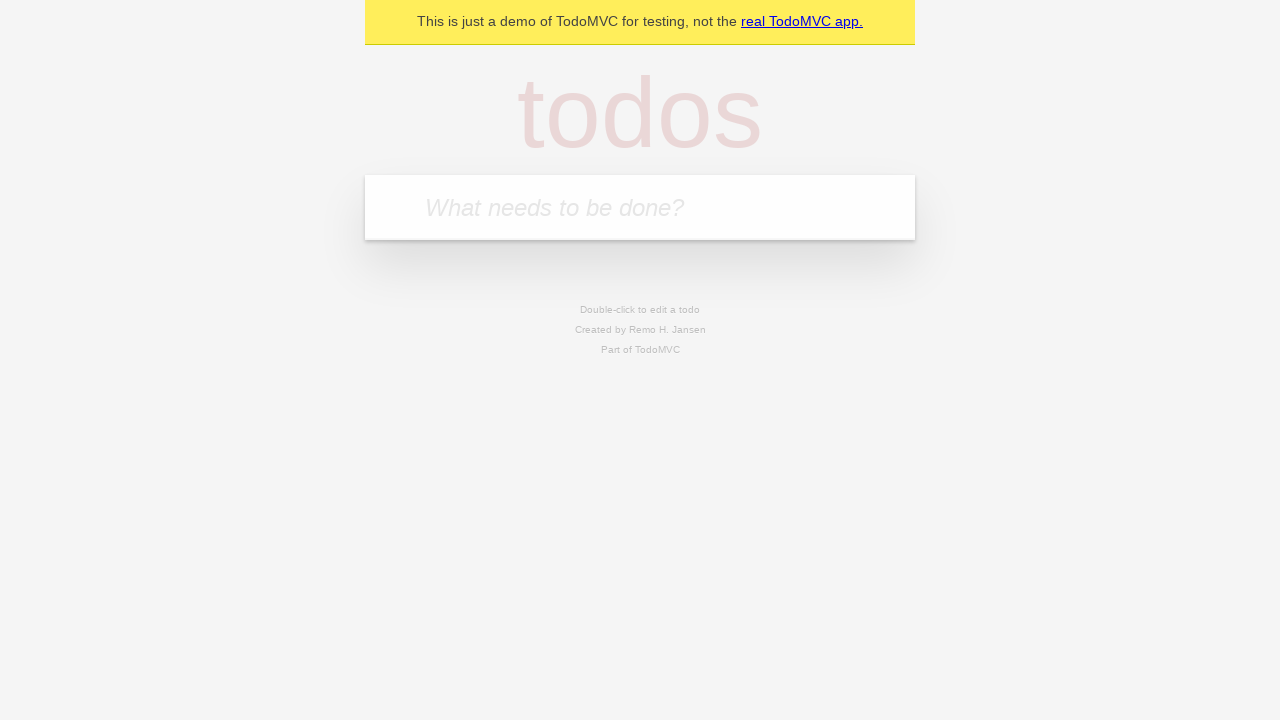

Filled todo input field with 'buy some cheese' on internal:attr=[placeholder="What needs to be done?"i]
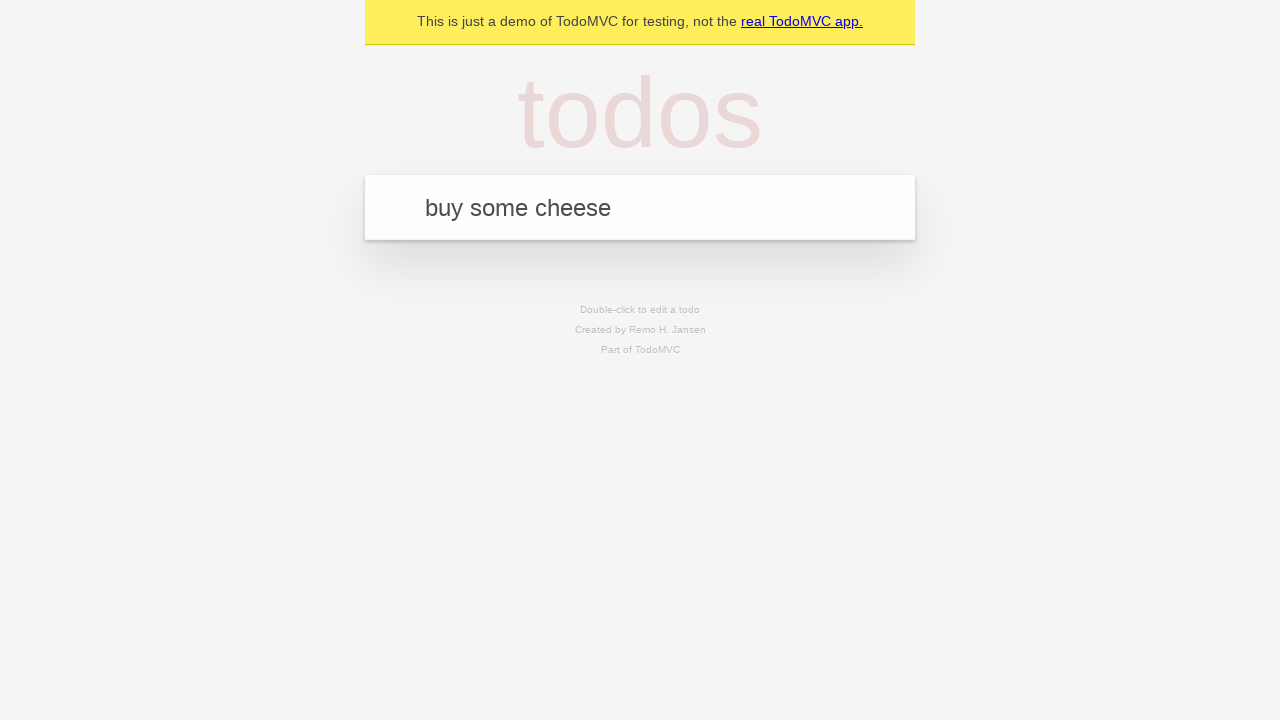

Pressed Enter to add todo item on internal:attr=[placeholder="What needs to be done?"i]
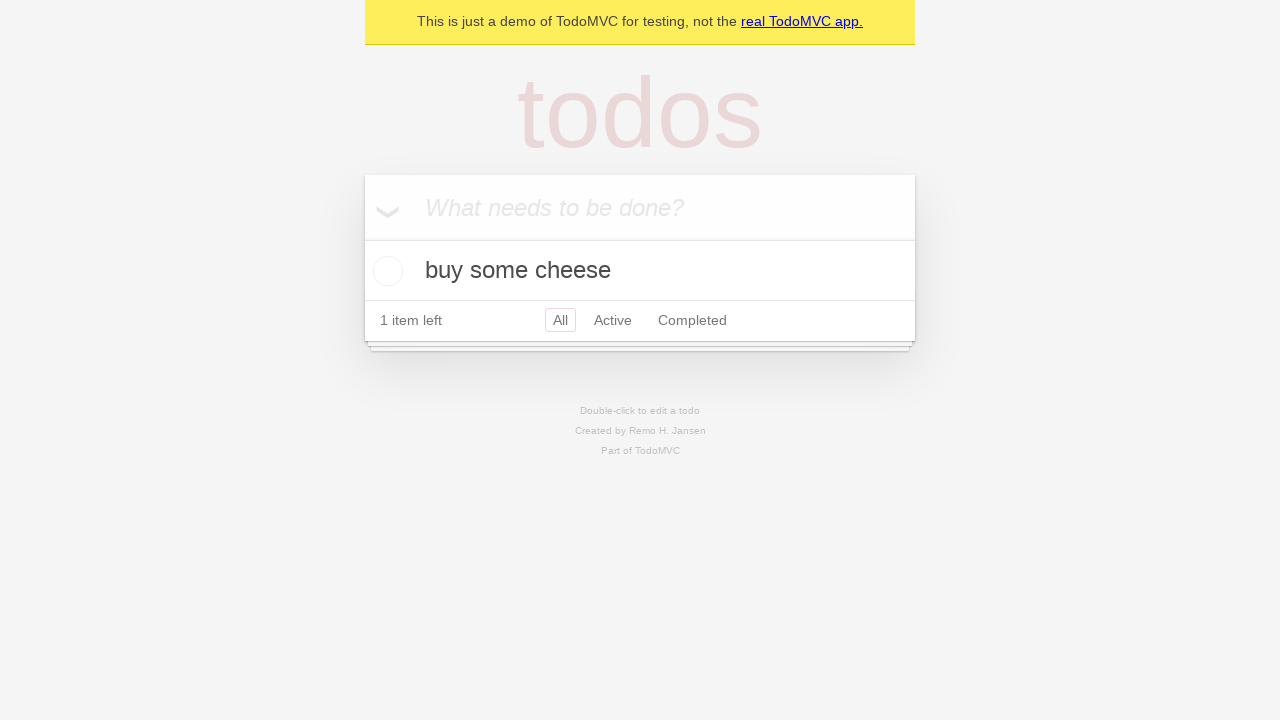

Todo item was added and appeared on the page
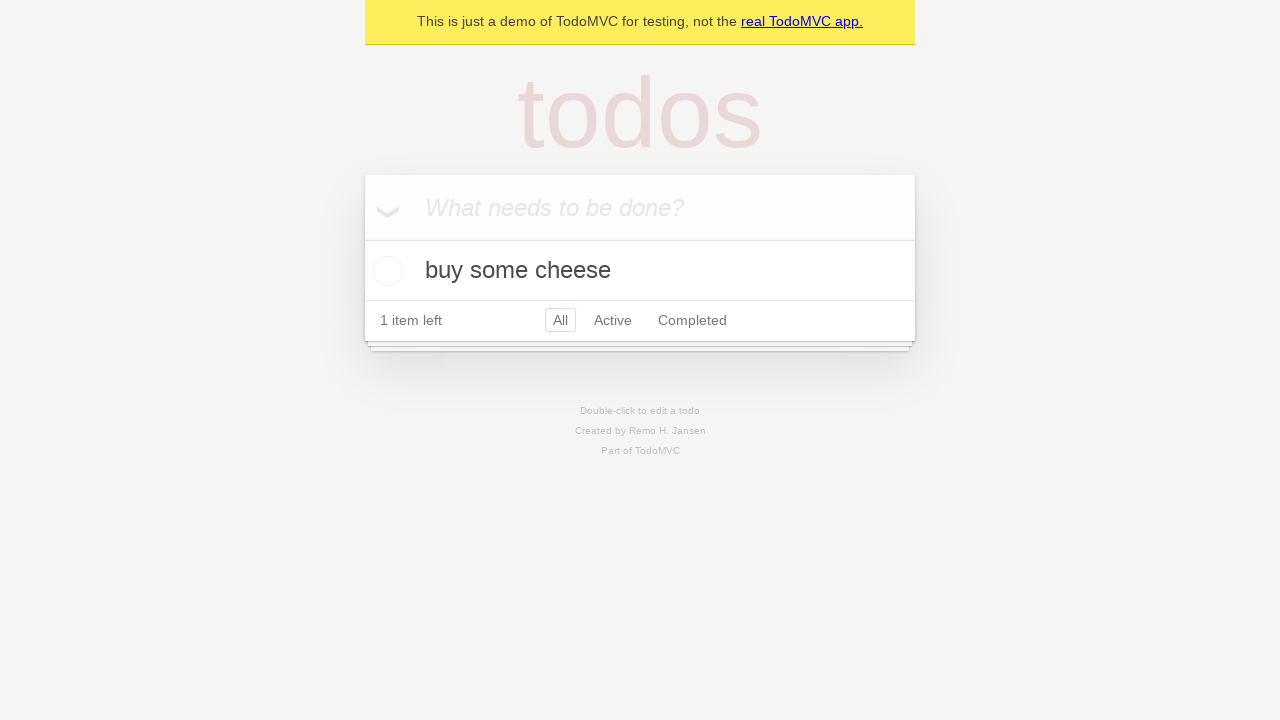

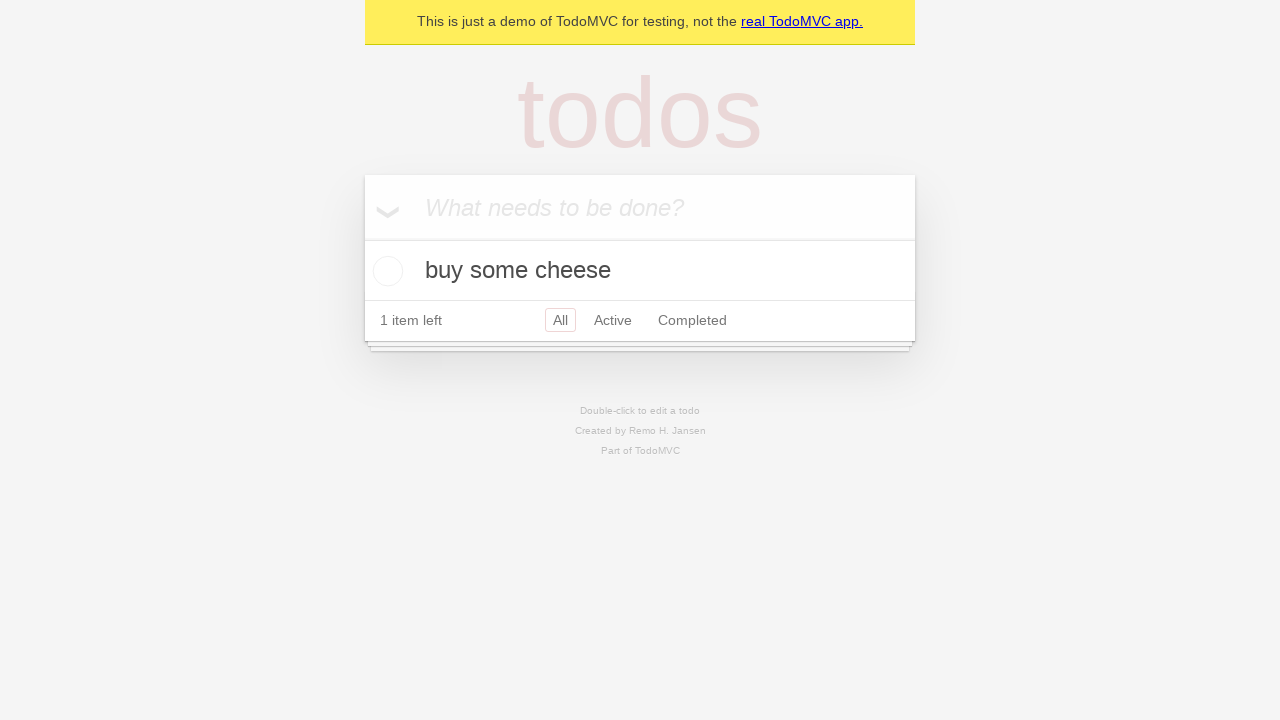